Tests the table sorting functionality by clicking on the "Veg/fruit name" column header and verifying that the items are sorted alphabetically by comparing the displayed order with a programmatically sorted list.

Starting URL: https://rahulshettyacademy.com/seleniumPractise/#/offers

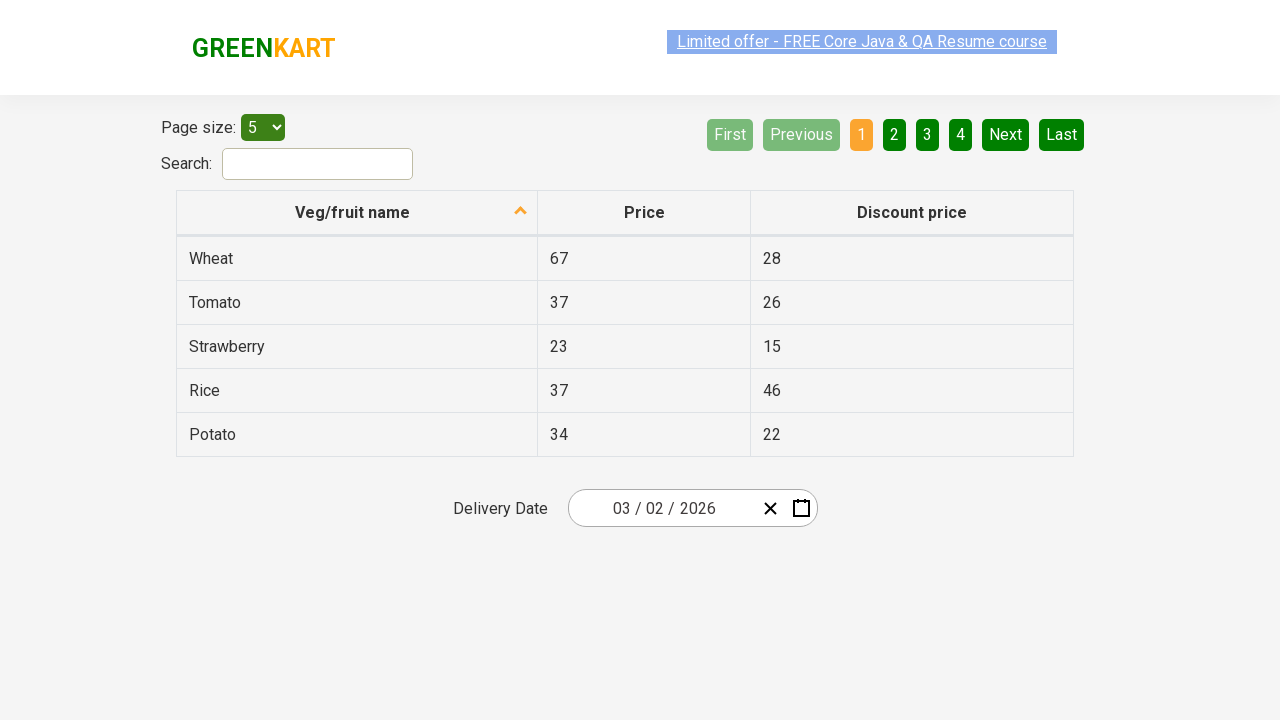

Clicked on 'Veg/fruit name' column header to sort table at (353, 212) on xpath=//span[text()='Veg/fruit name']
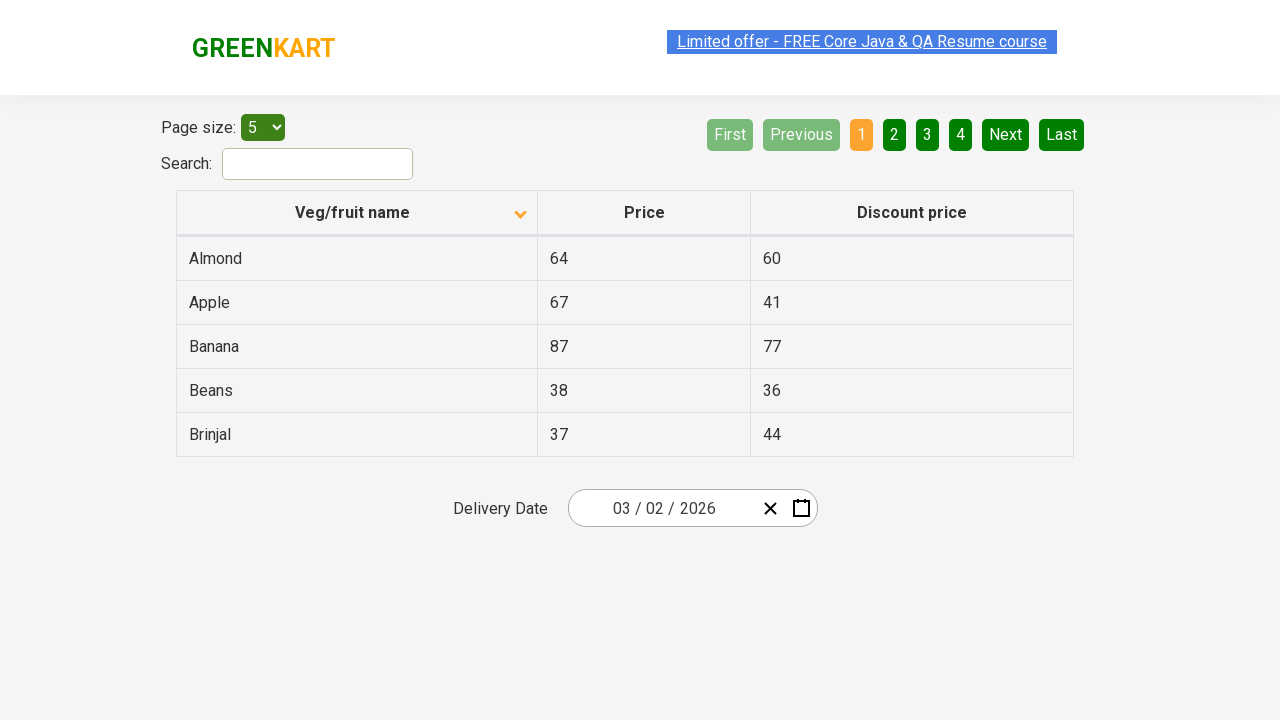

Table populated and first column cells are visible
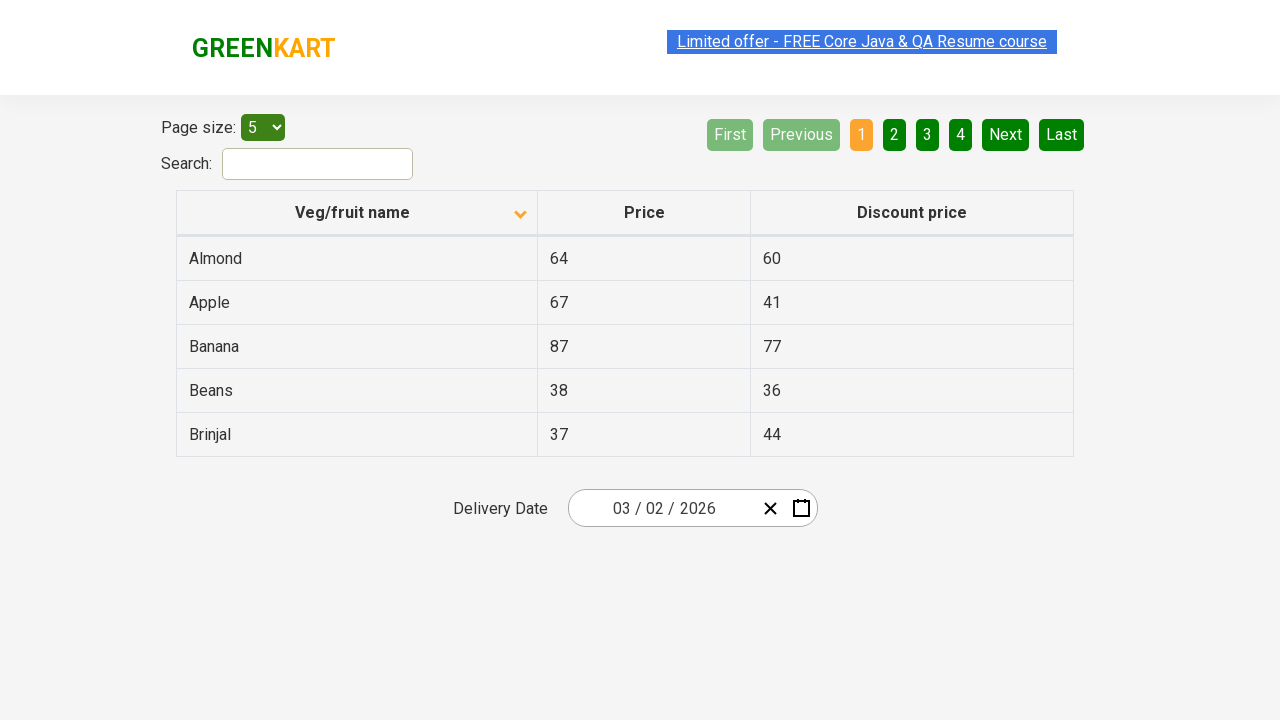

Extracted all vegetable/fruit names from first column
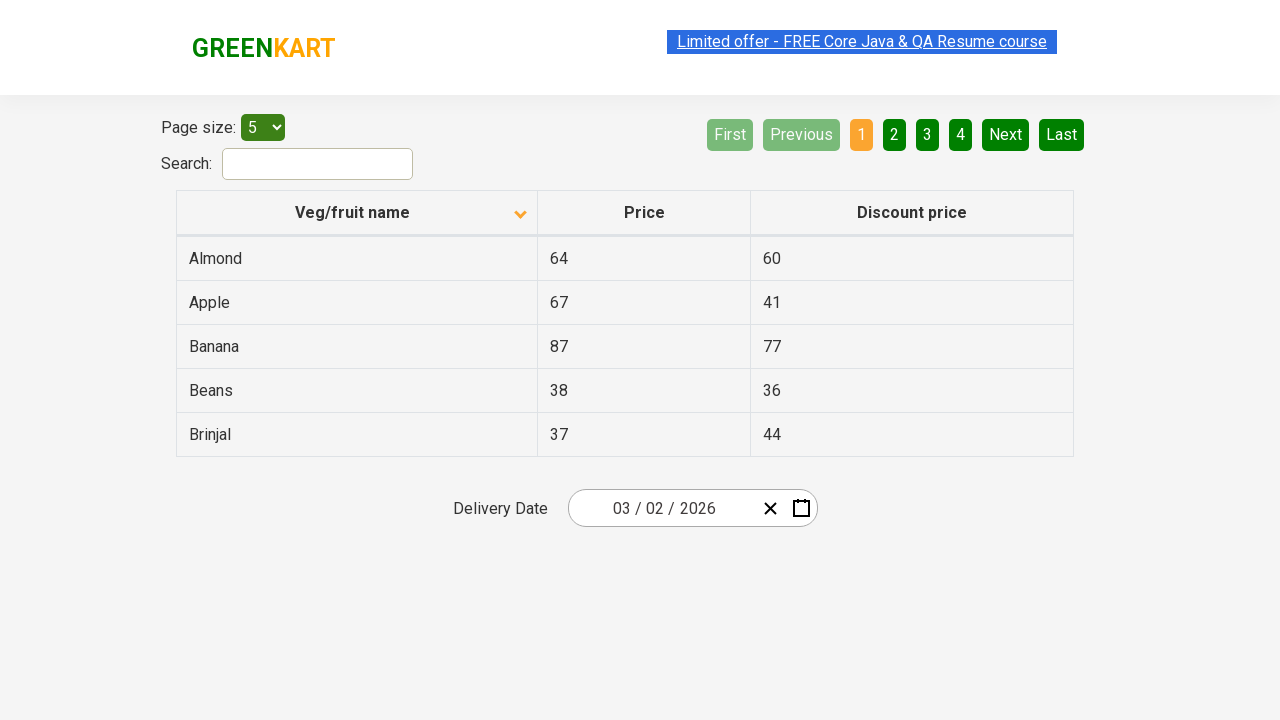

Collected 5 vegetable/fruit names from browser
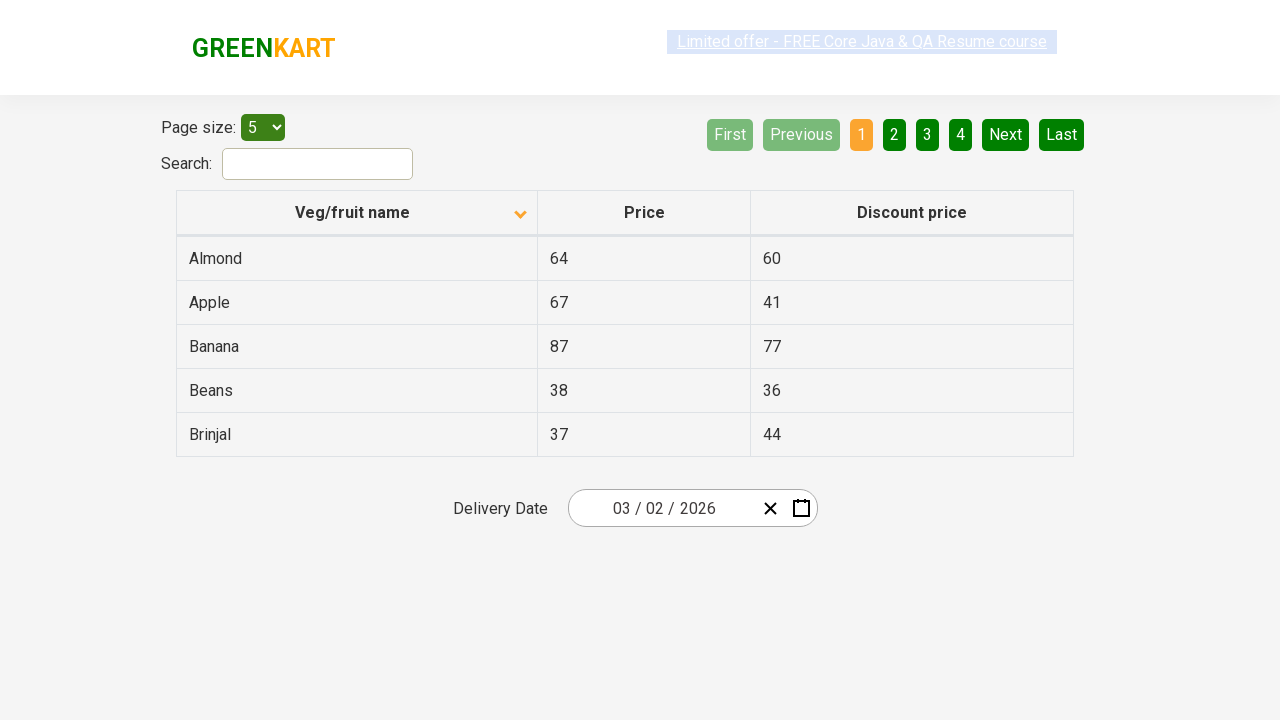

Created a copy of the browser-sorted list
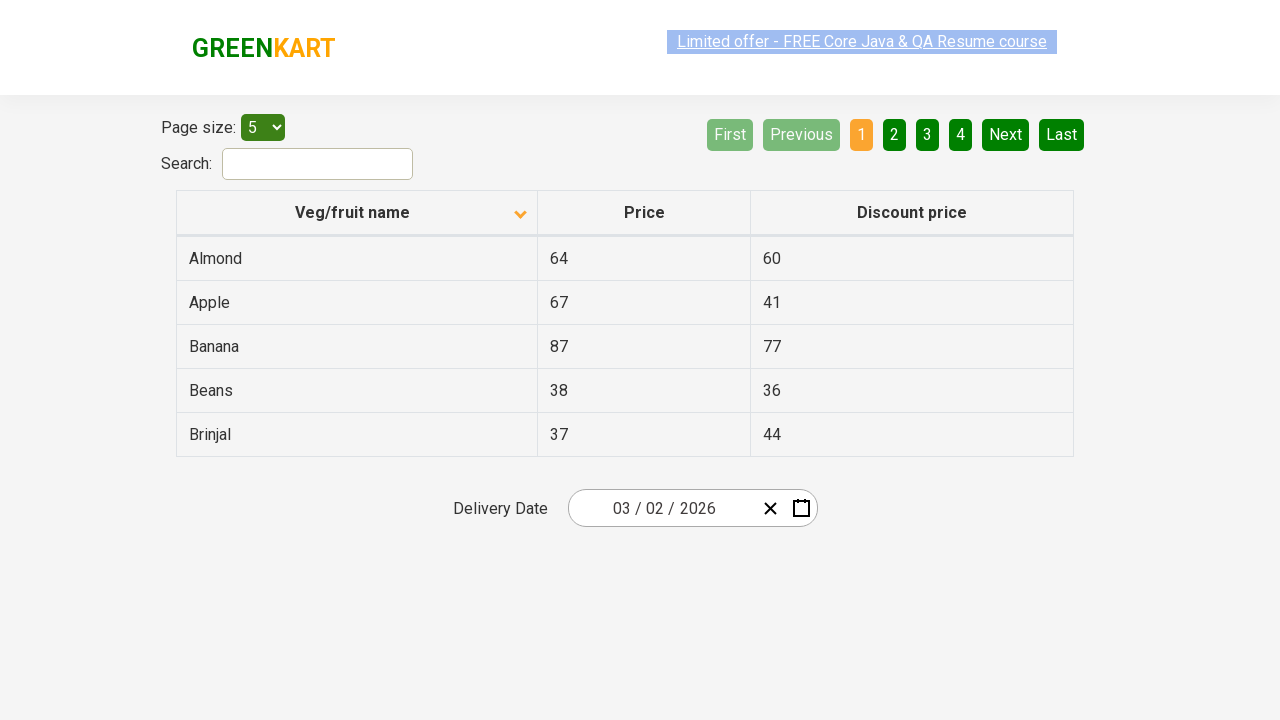

Sorted the vegetable/fruit names programmatically
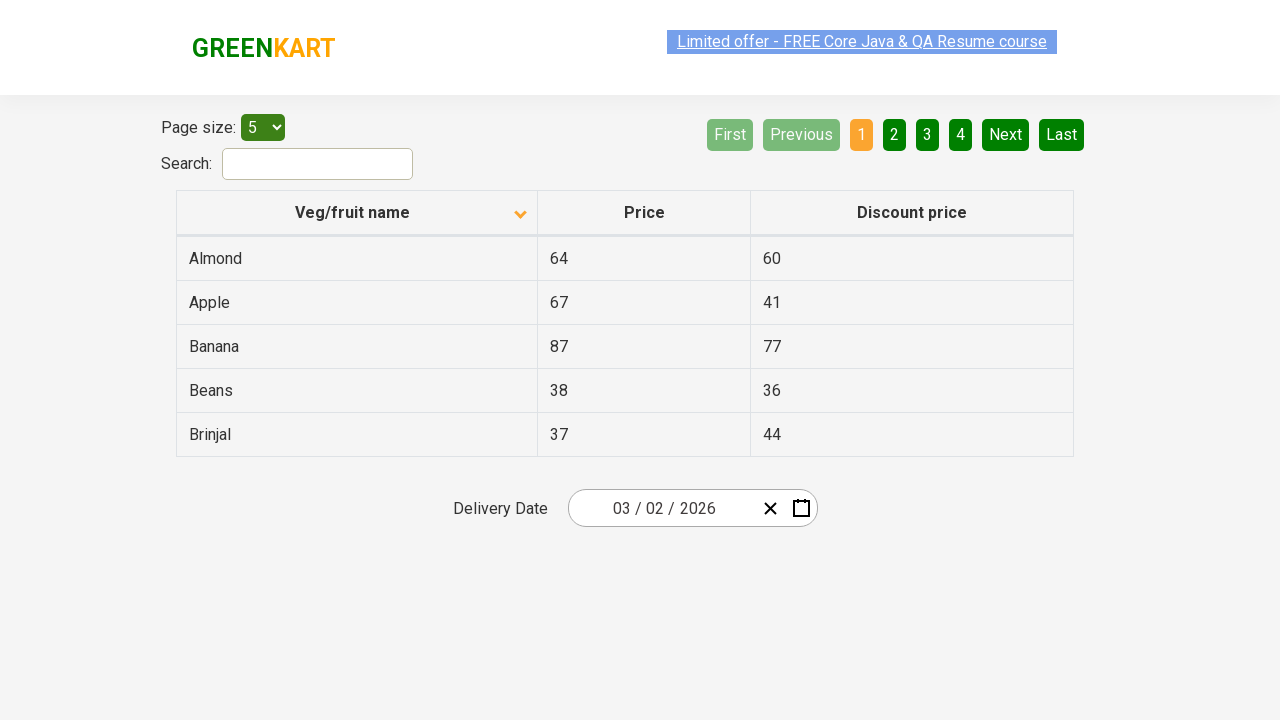

Verified table sorting: browser order matches alphabetical order
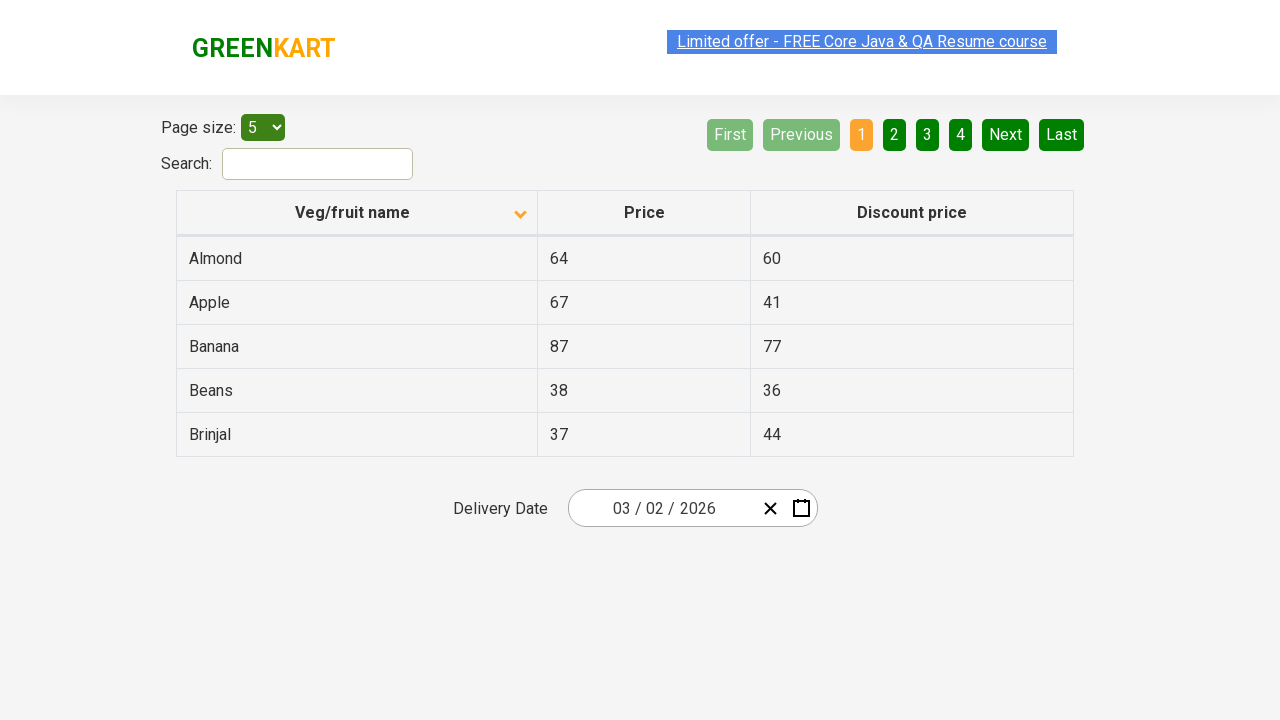

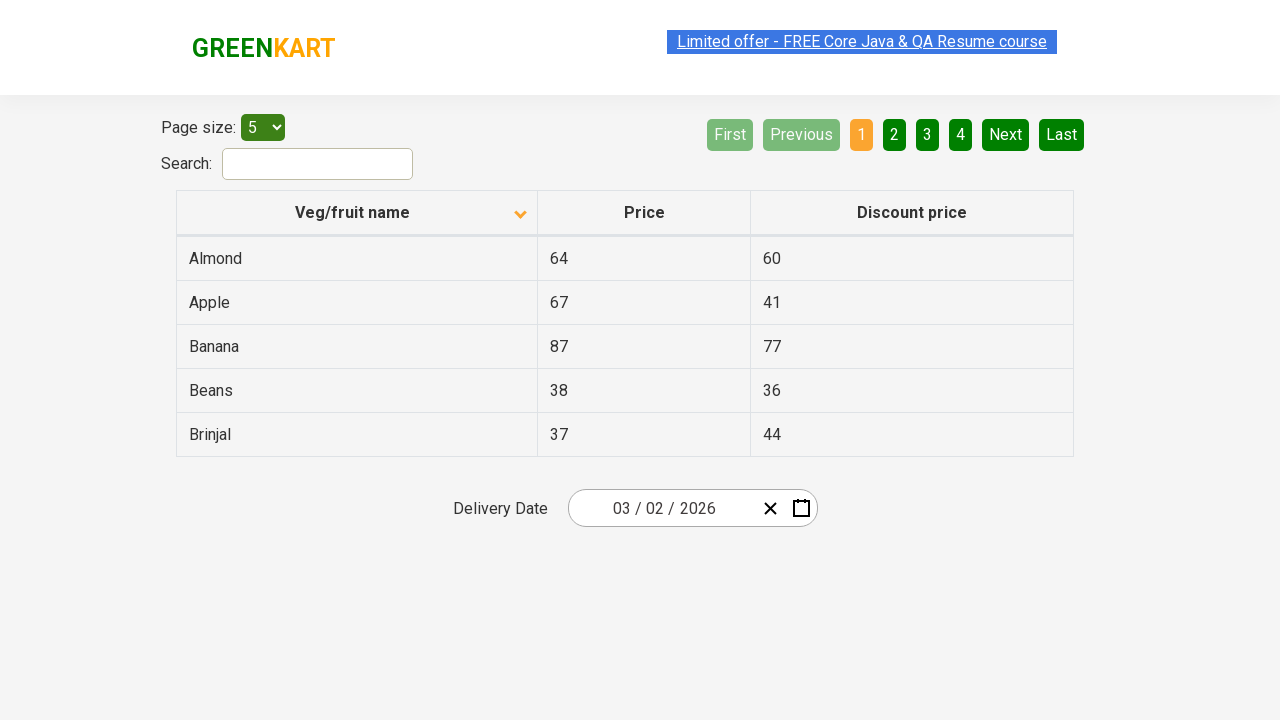